Tests that an item is removed when edited to an empty string

Starting URL: https://demo.playwright.dev/todomvc

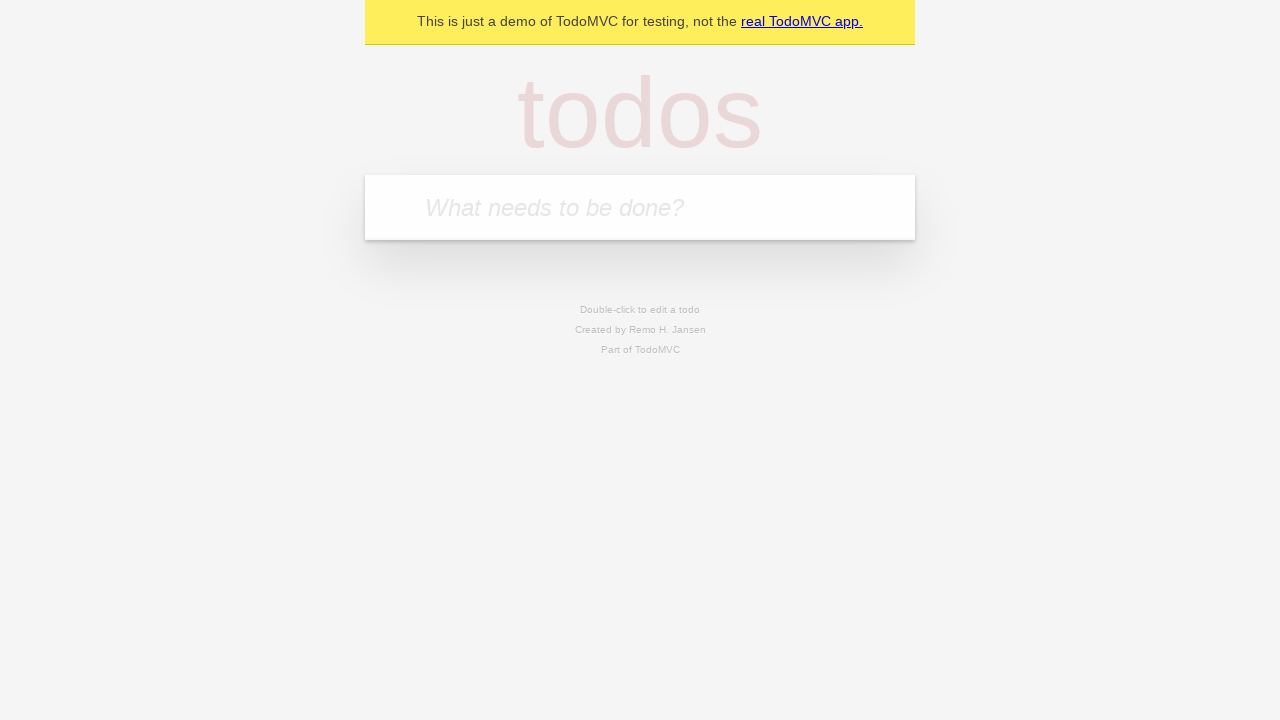

Filled todo input with 'buy some cheese' on internal:attr=[placeholder="What needs to be done?"i]
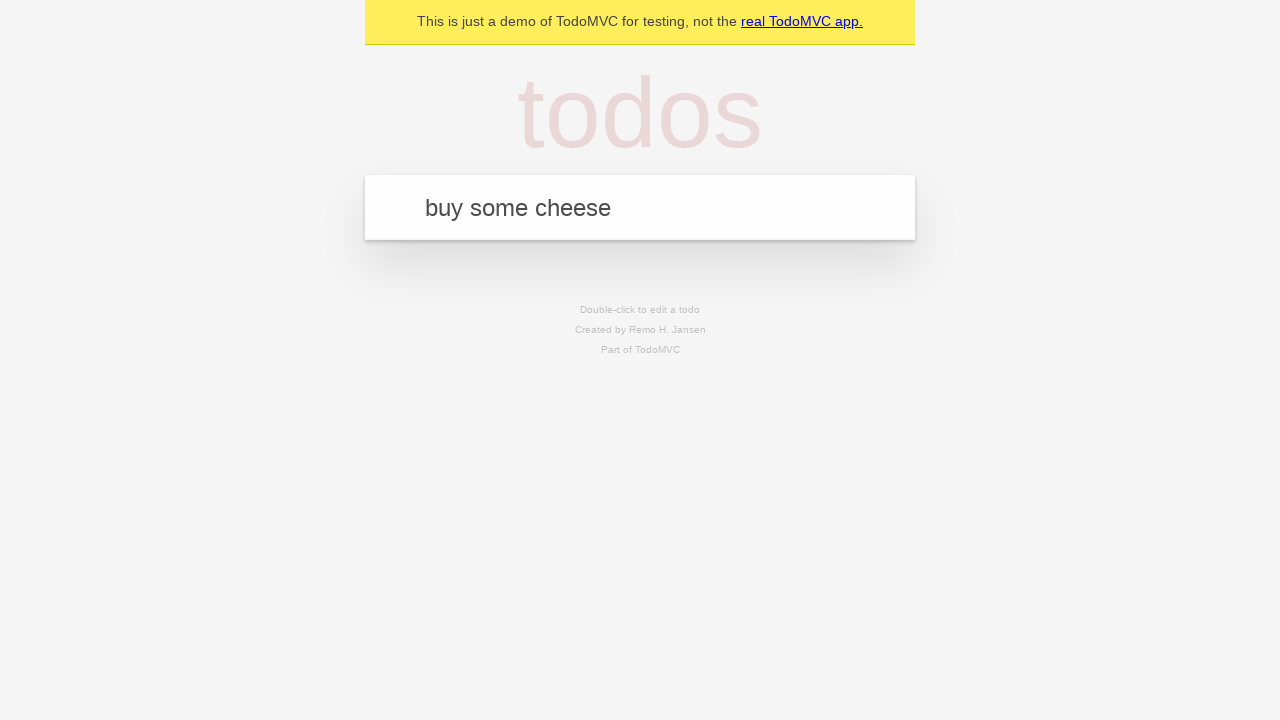

Pressed Enter to create first todo item on internal:attr=[placeholder="What needs to be done?"i]
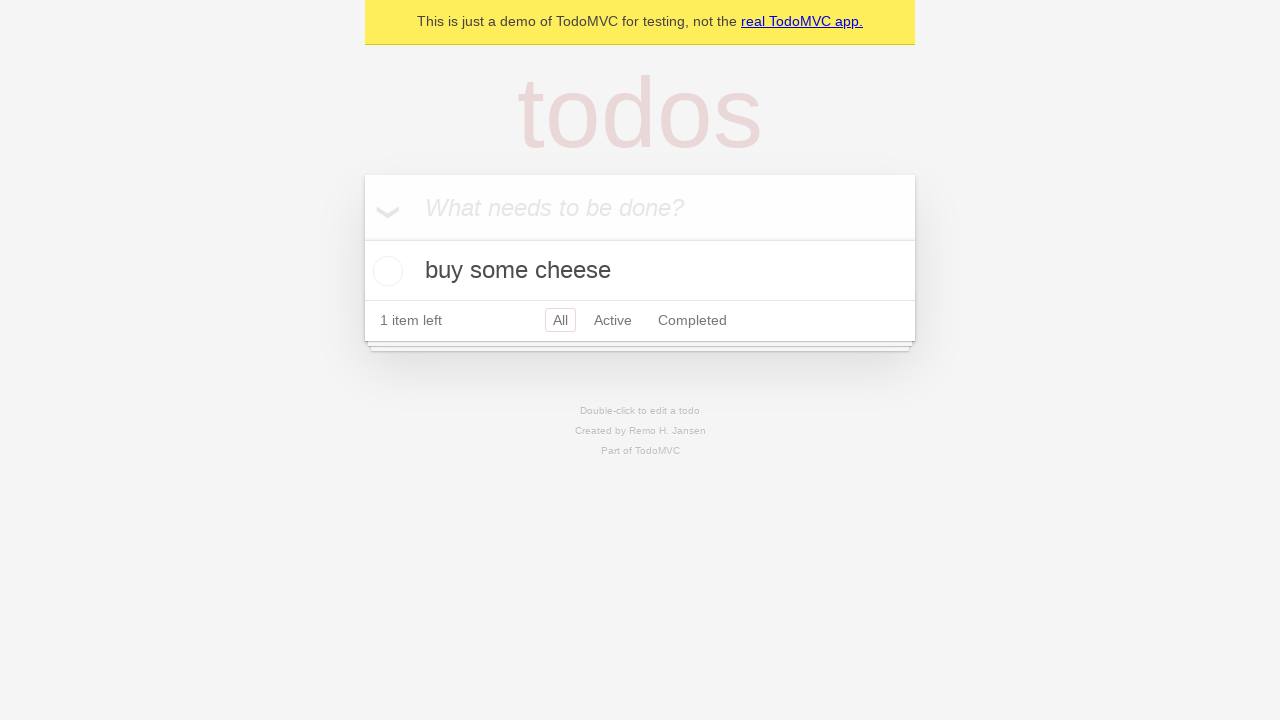

Filled todo input with 'feed the cat' on internal:attr=[placeholder="What needs to be done?"i]
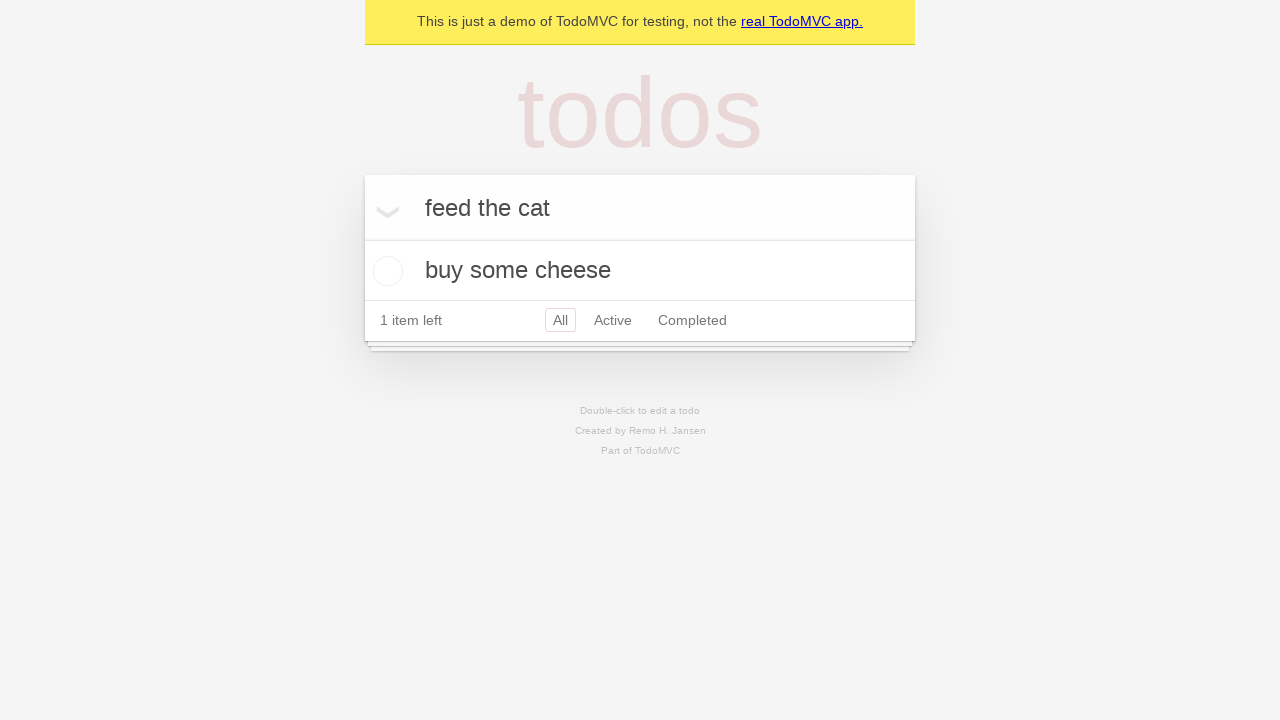

Pressed Enter to create second todo item on internal:attr=[placeholder="What needs to be done?"i]
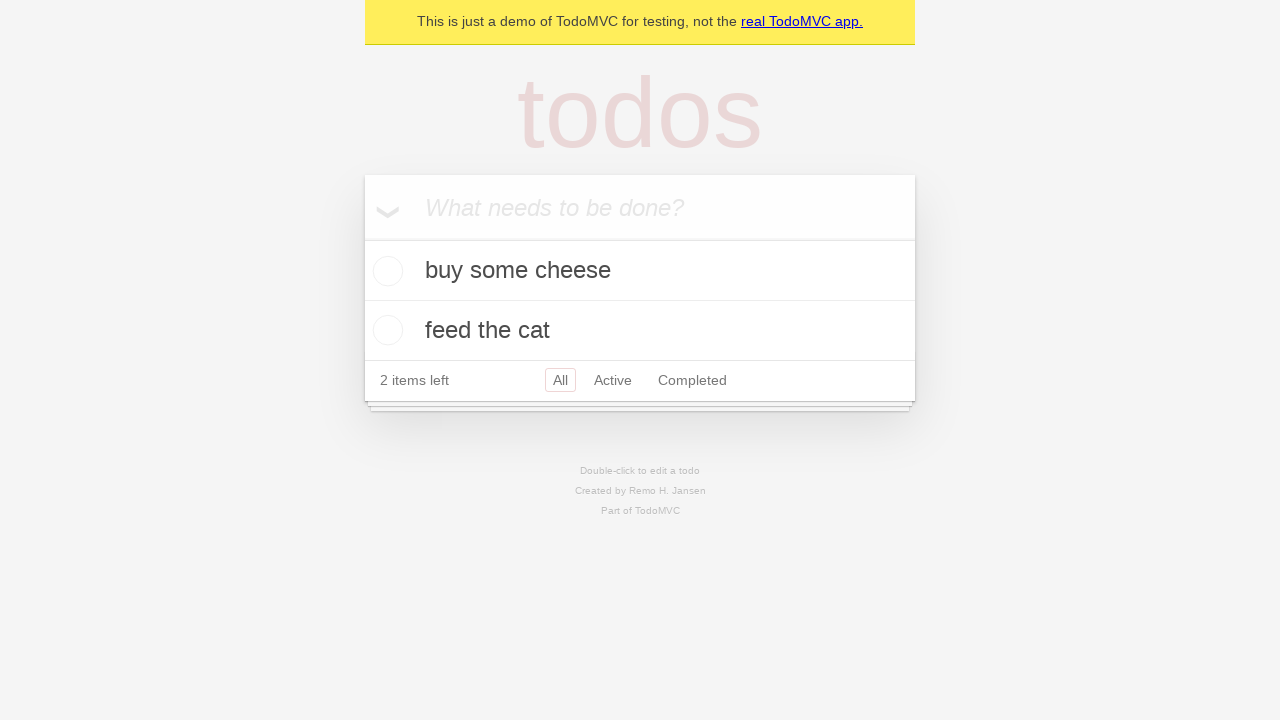

Filled todo input with 'book a doctors appointment' on internal:attr=[placeholder="What needs to be done?"i]
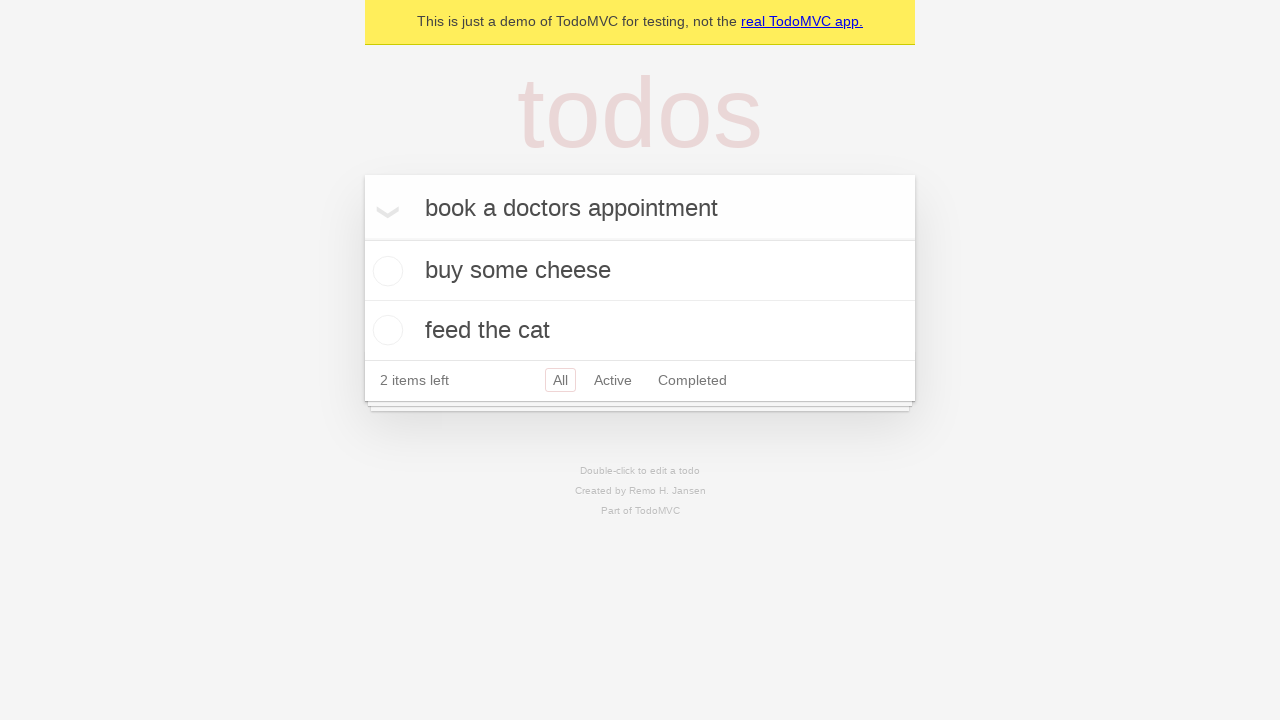

Pressed Enter to create third todo item on internal:attr=[placeholder="What needs to be done?"i]
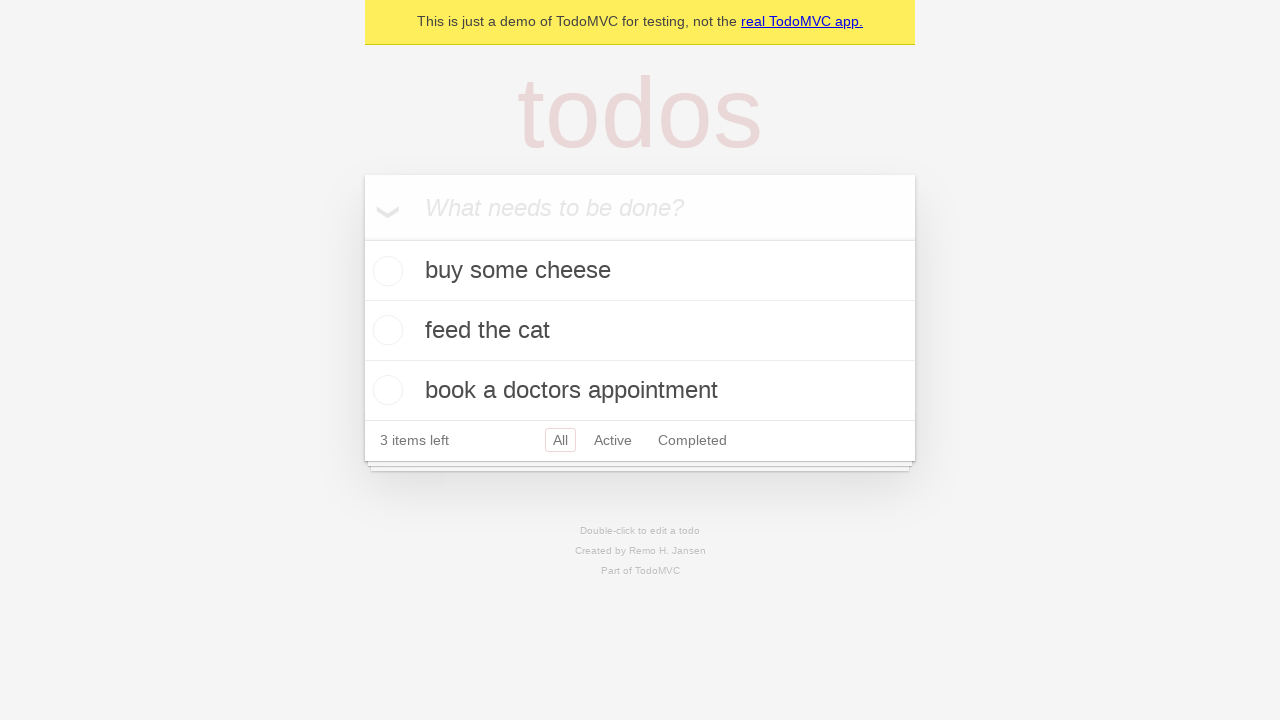

Double-clicked second todo item to enter edit mode at (640, 331) on internal:testid=[data-testid="todo-item"s] >> nth=1
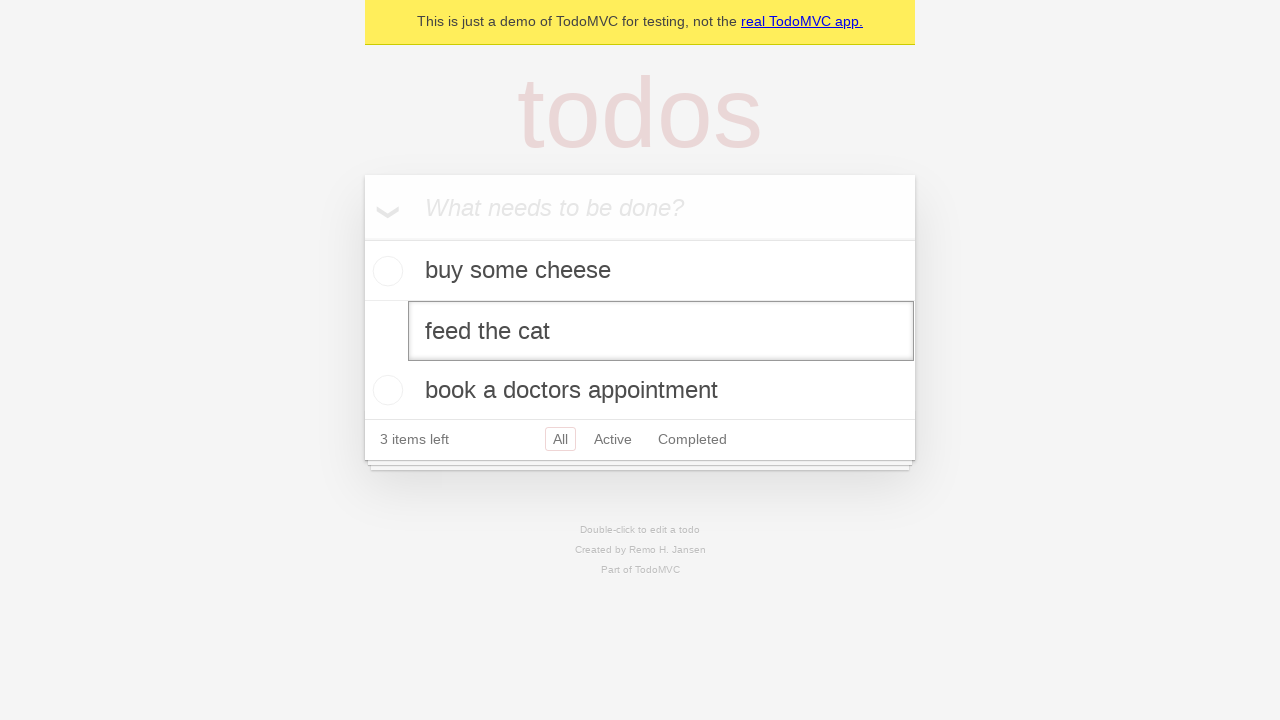

Cleared the text in edit field to empty string on internal:testid=[data-testid="todo-item"s] >> nth=1 >> .edit
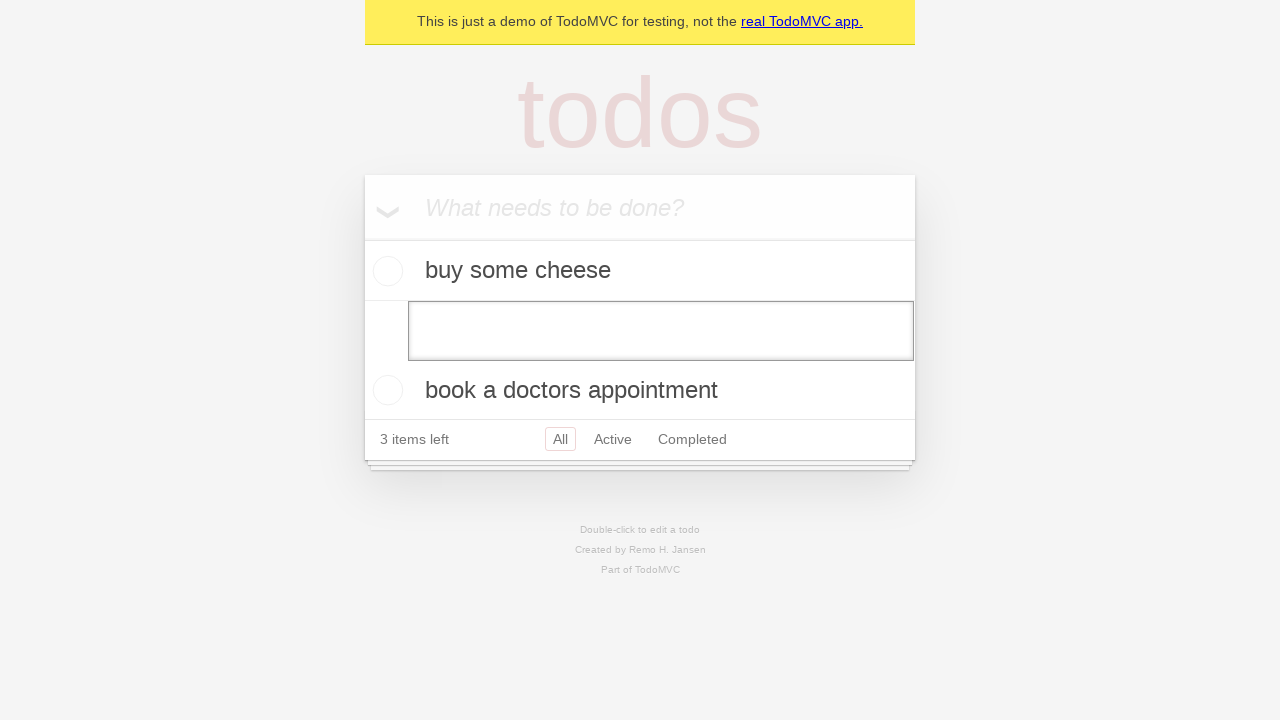

Pressed Enter to confirm empty edit, removing the item on internal:testid=[data-testid="todo-item"s] >> nth=1 >> .edit
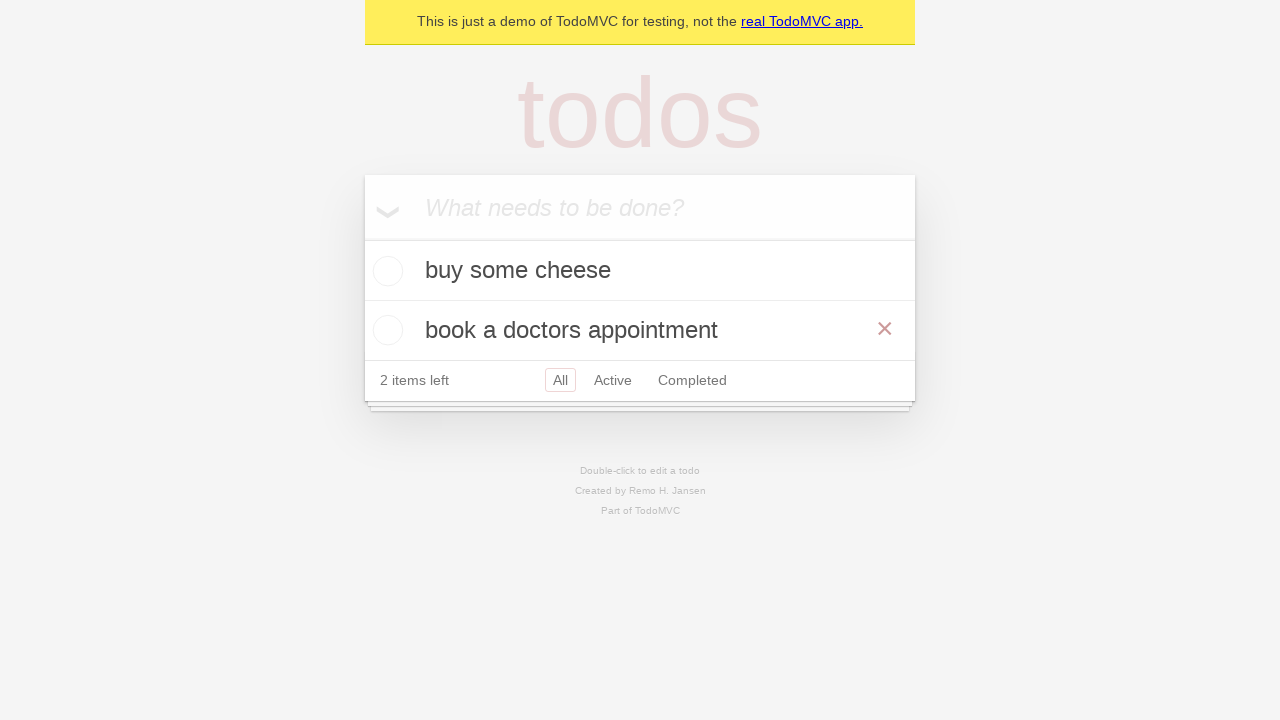

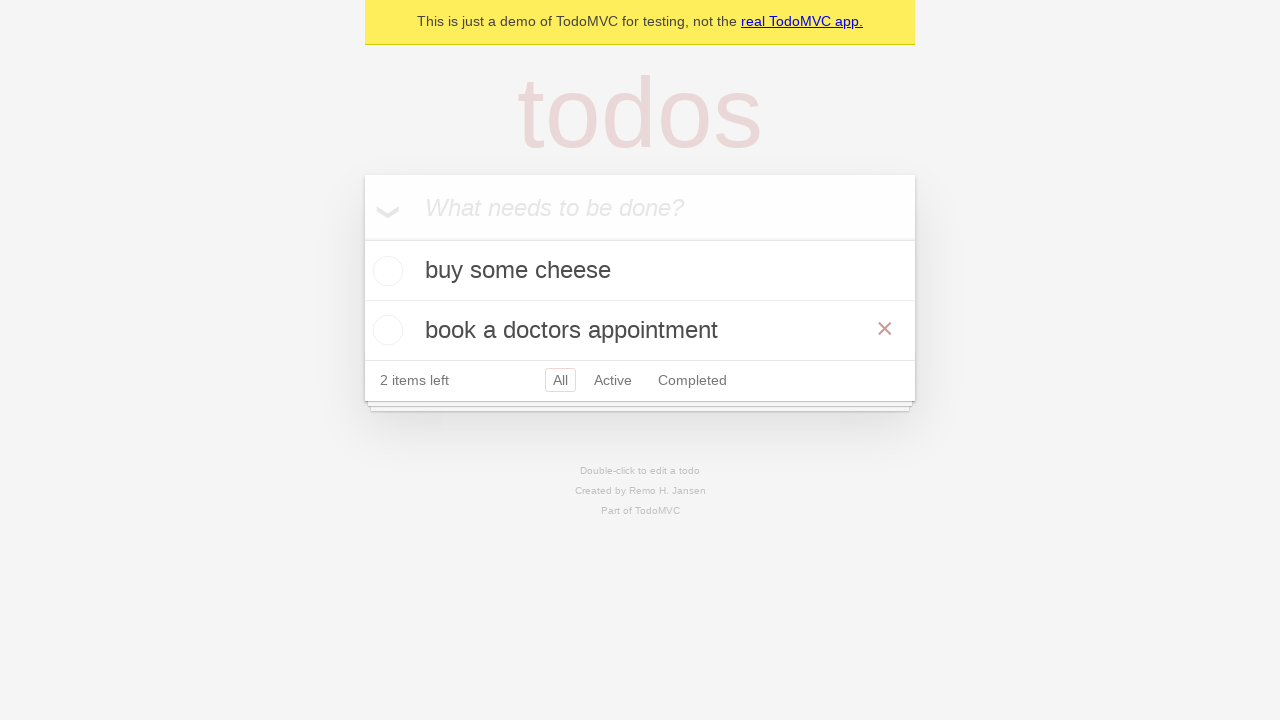